Tests JavaScript alert handling by triggering three different types of alerts (basic alert, confirm dialog, and prompt dialog) and performing accept, dismiss, and sendKeys operations on them.

Starting URL: https://the-internet.herokuapp.com/javascript_alerts

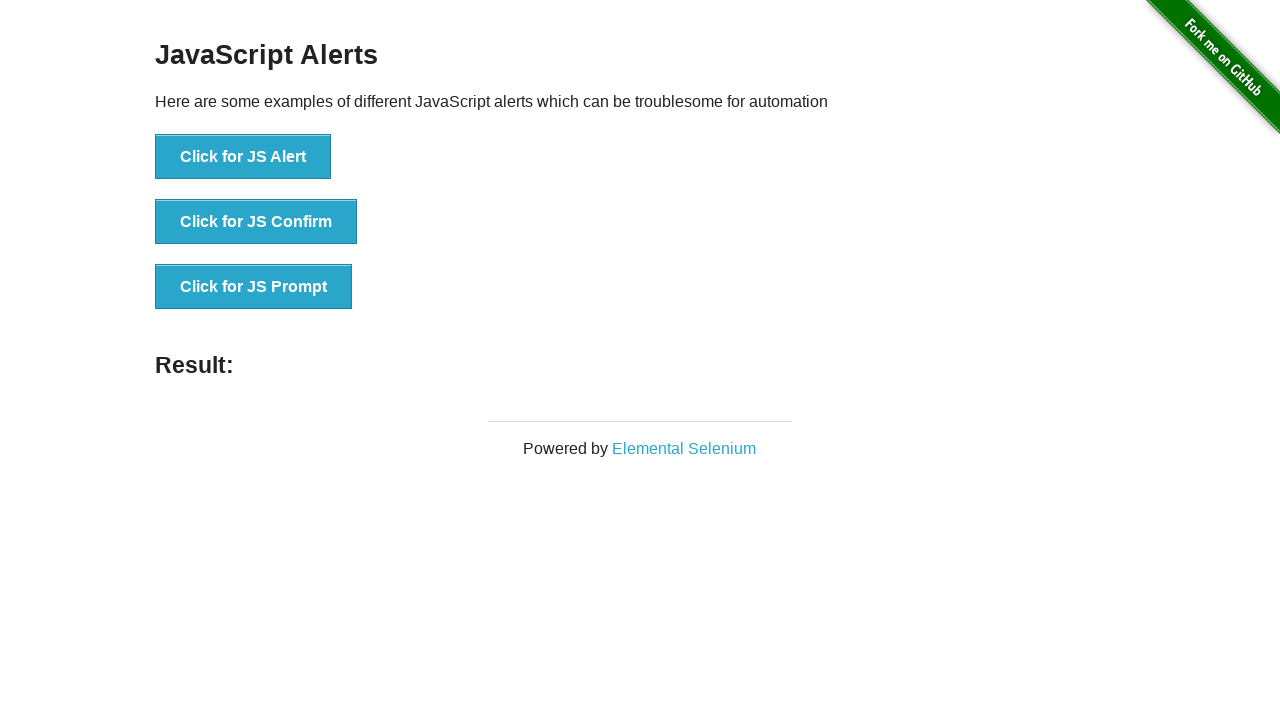

Navigated to JavaScript alerts test page
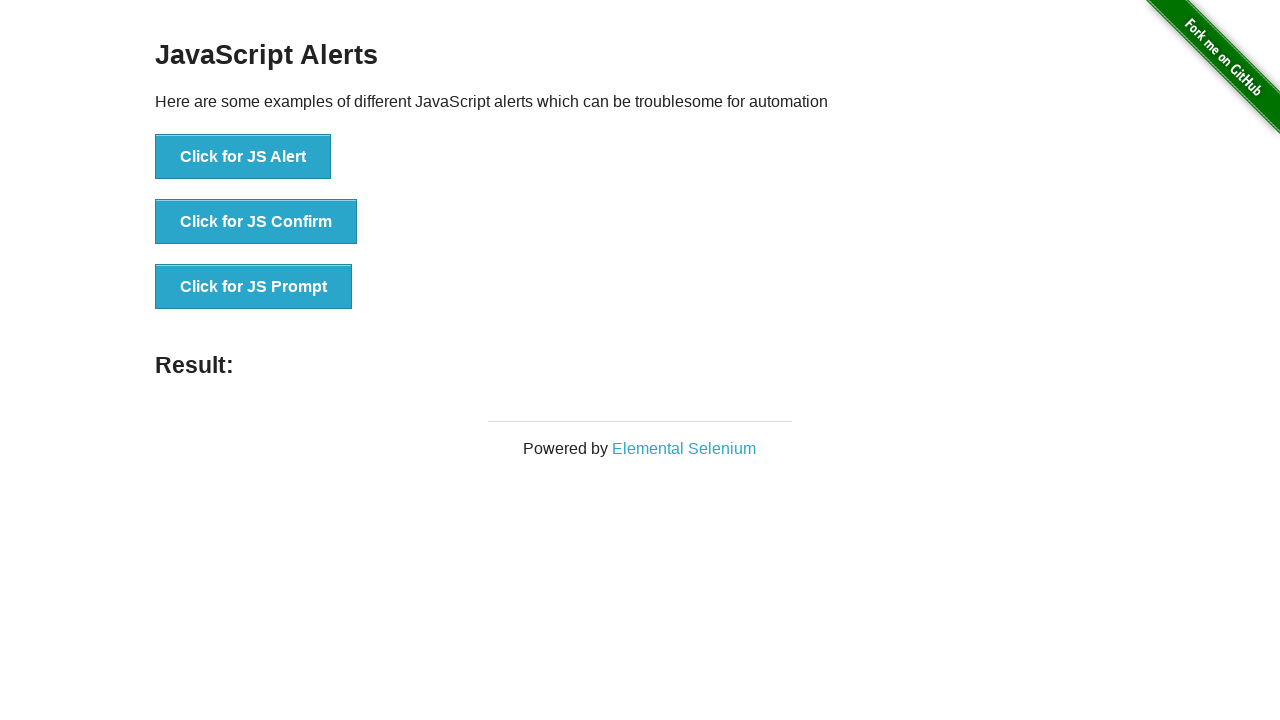

Clicked 'Click for JS Alert' button at (243, 157) on xpath=//button[text()='Click for JS Alert']
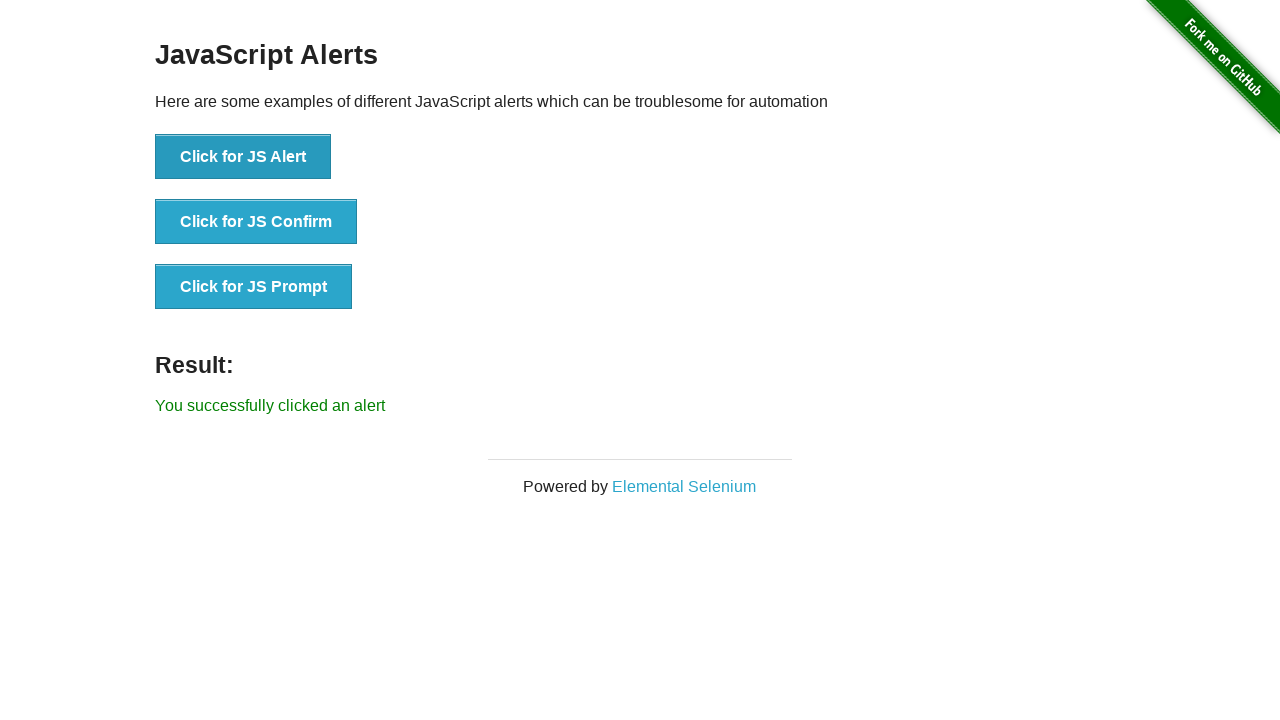

Set up dialog handler to accept alerts
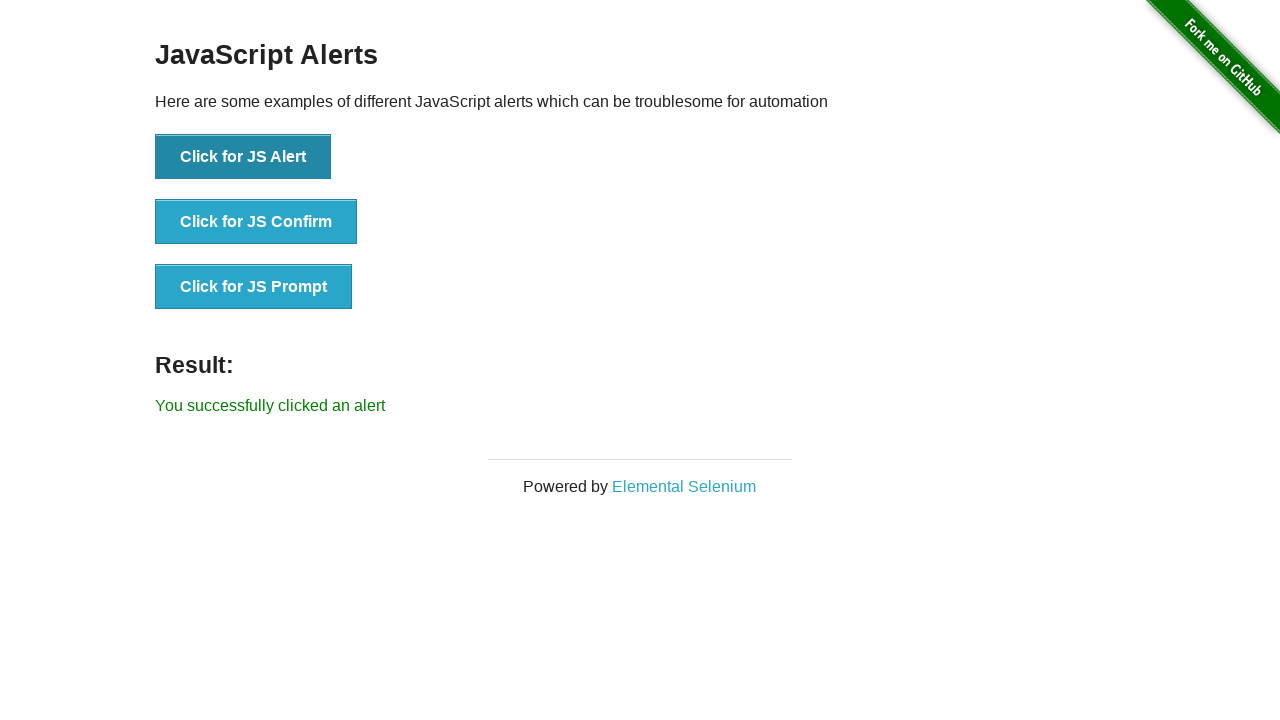

Clicked 'Click for JS Alert' button again at (243, 157) on xpath=//button[text()='Click for JS Alert']
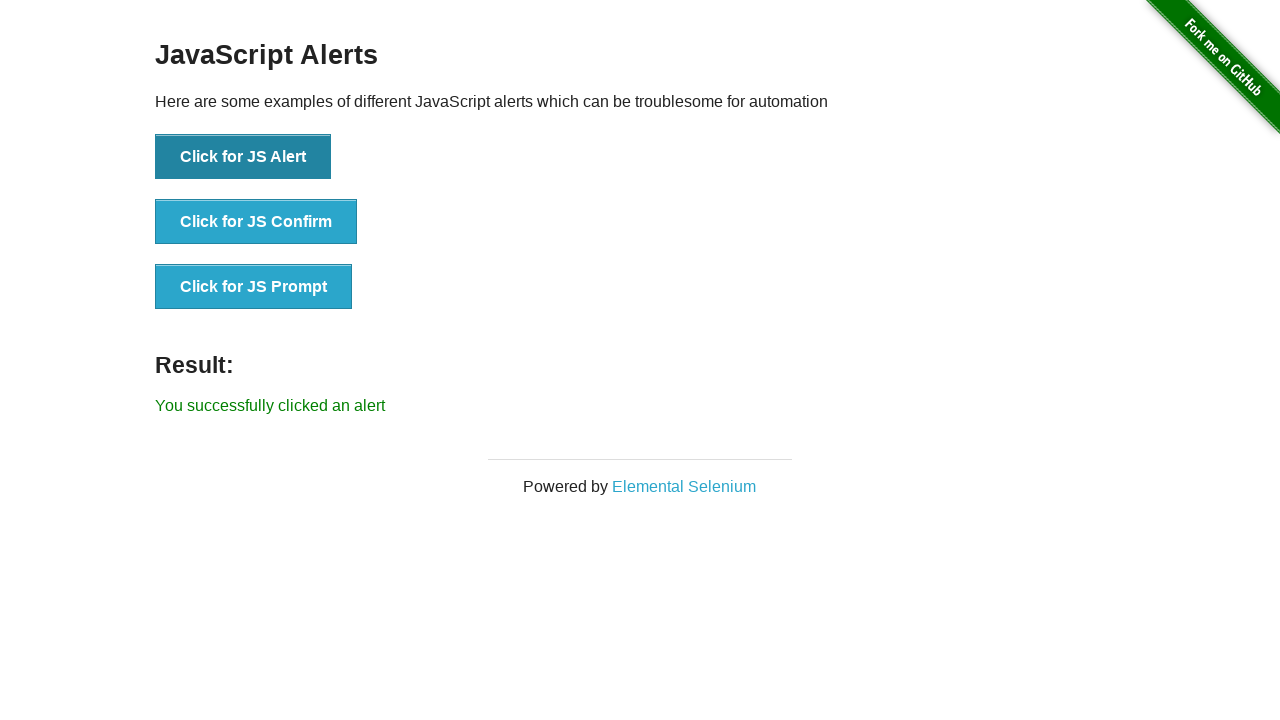

Waited 1000ms for alert to process
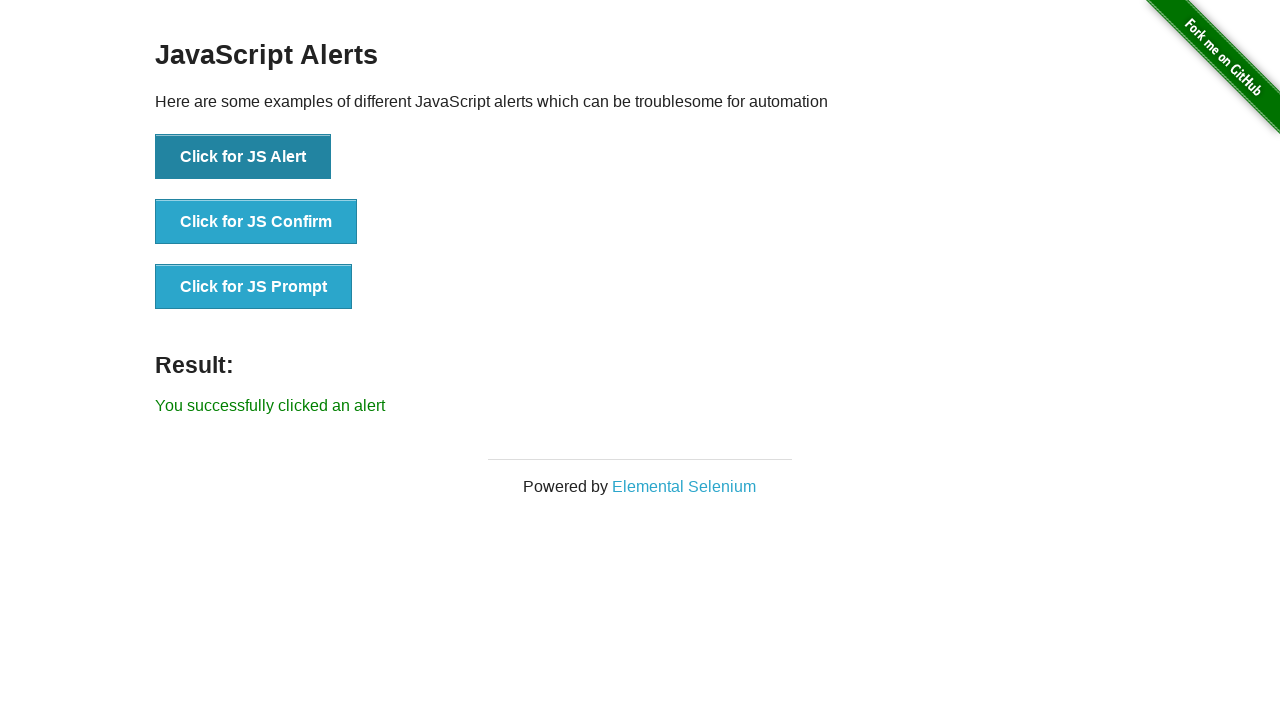

Set up dialog handler to dismiss confirm dialog
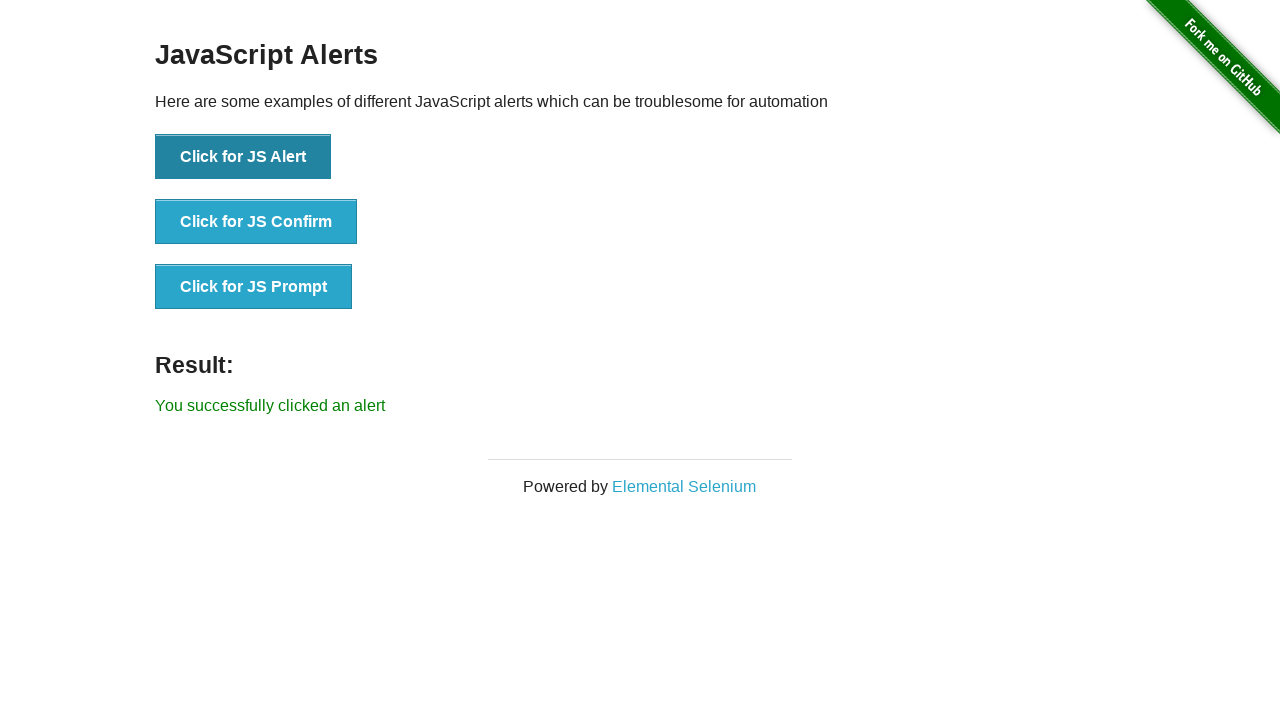

Clicked 'Click for JS Confirm' button at (256, 222) on xpath=//button[text()='Click for JS Confirm']
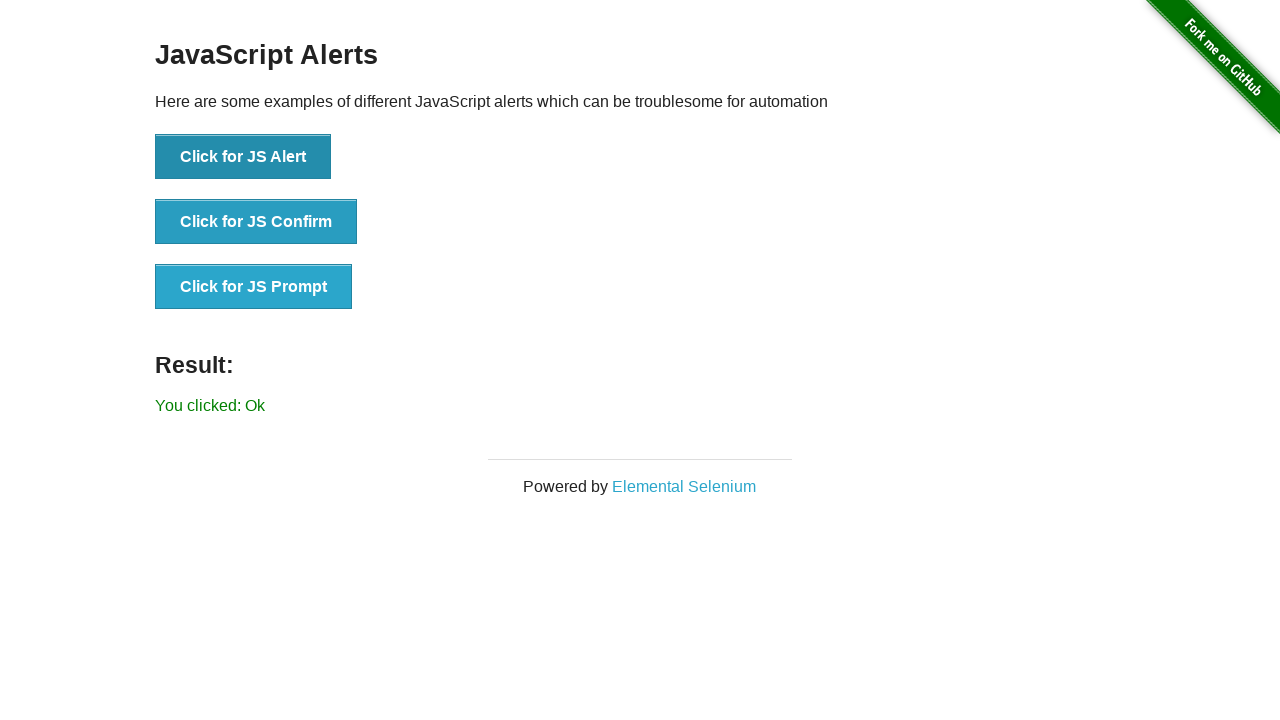

Waited 1000ms for confirm dialog to process
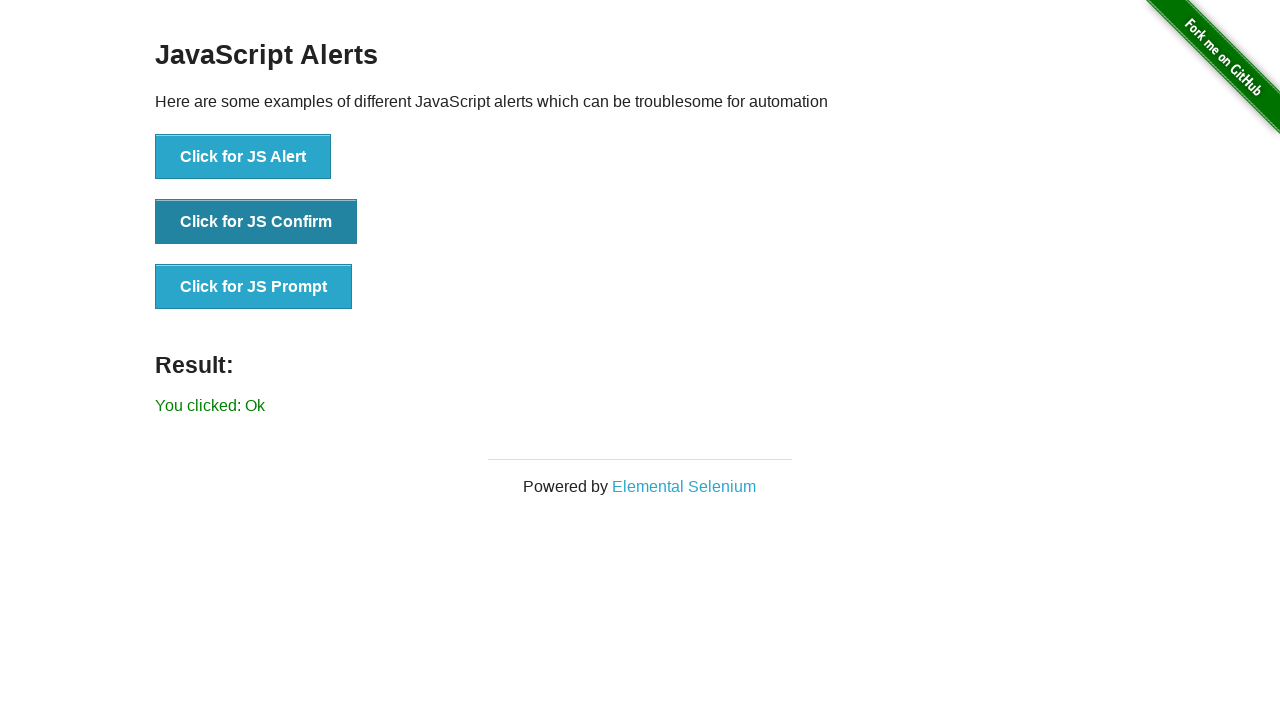

Set up dialog handler to accept prompt and send 'TestUser123'
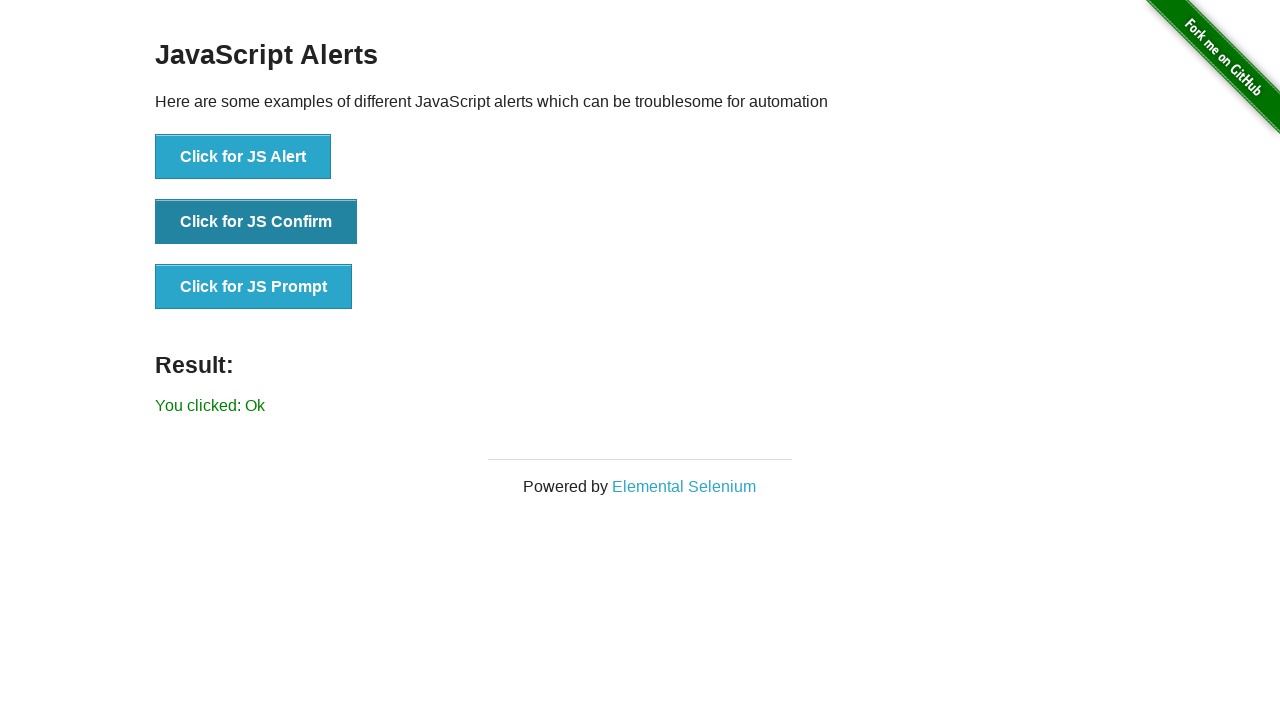

Clicked 'Click for JS Prompt' button at (254, 287) on xpath=//button[text()='Click for JS Prompt']
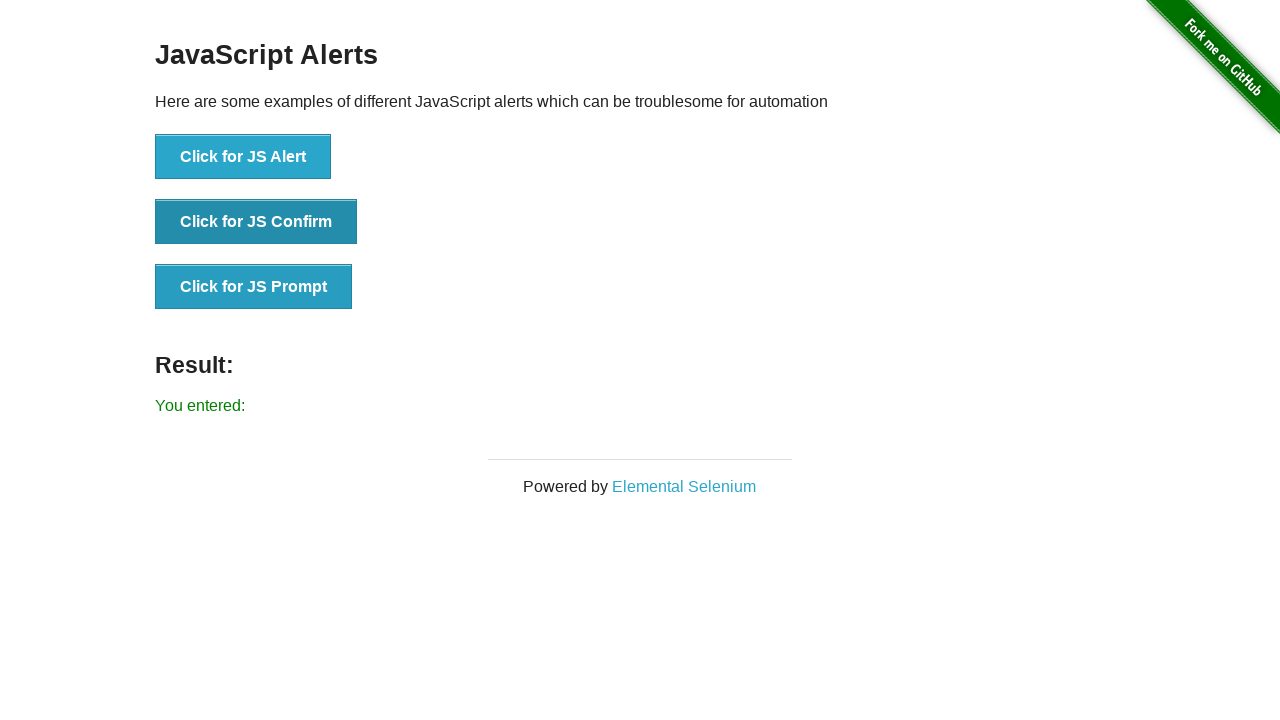

Waited 1000ms for prompt dialog to process
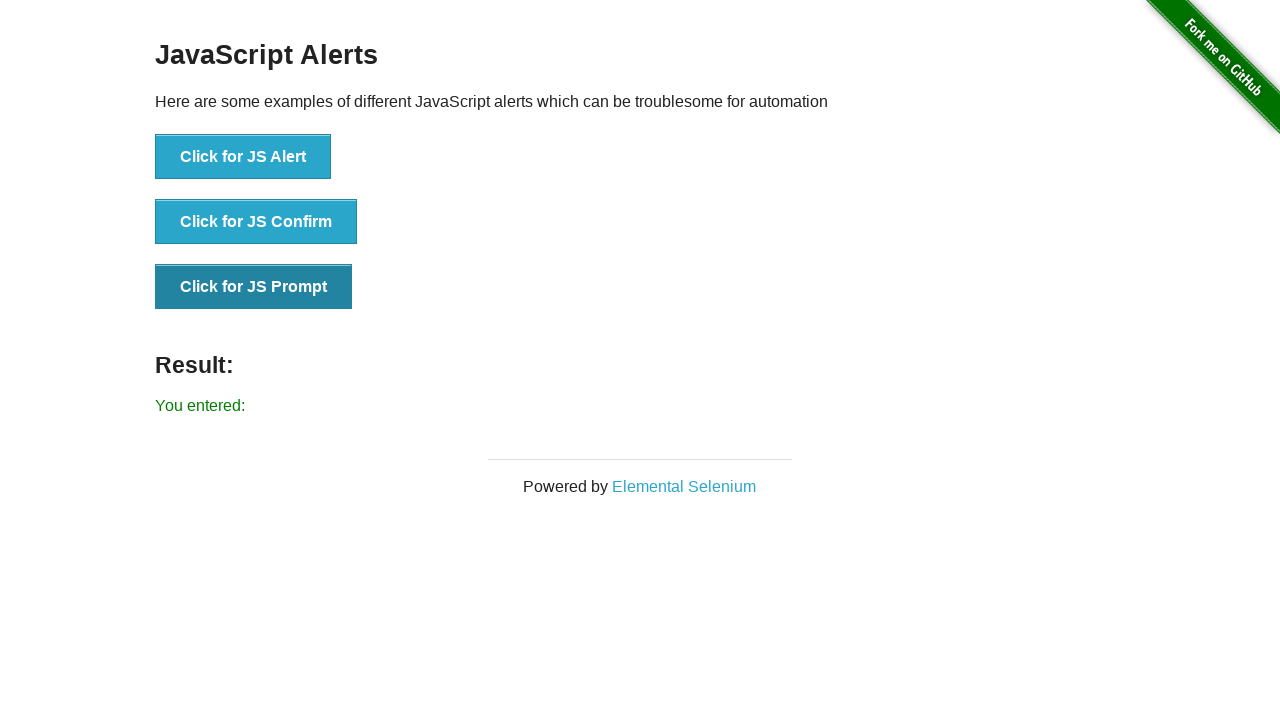

Verified result message element is visible
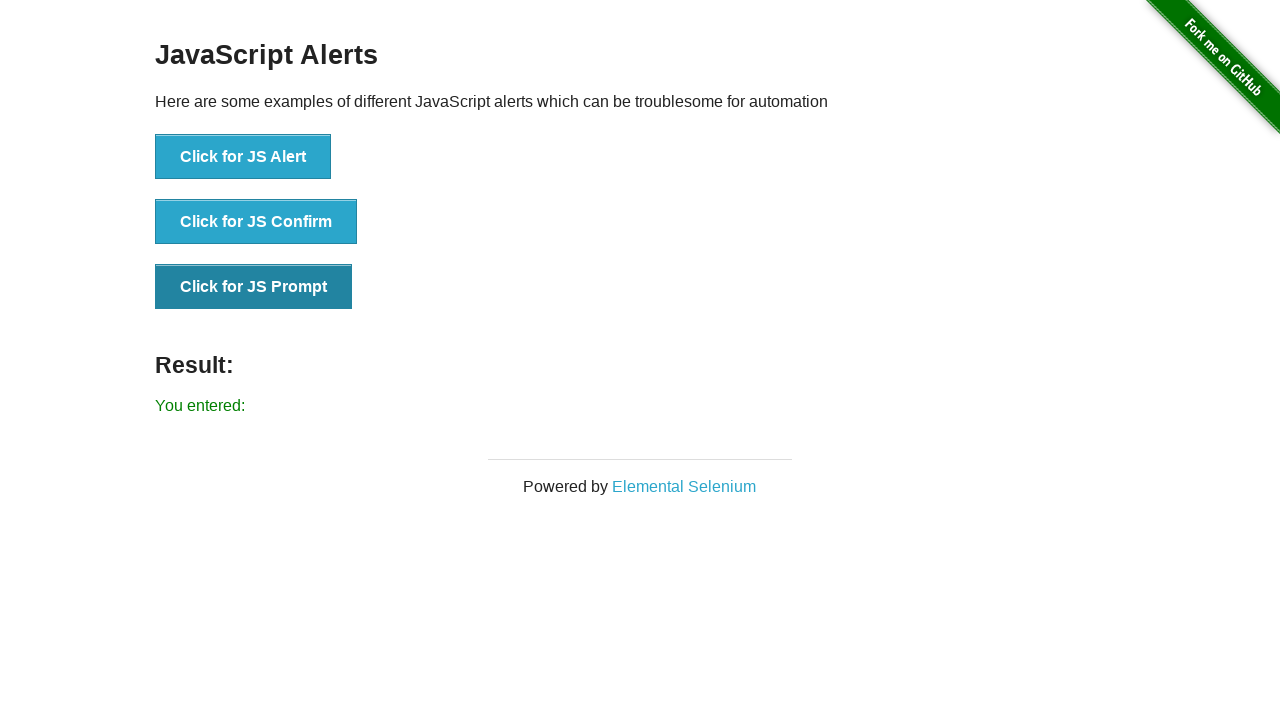

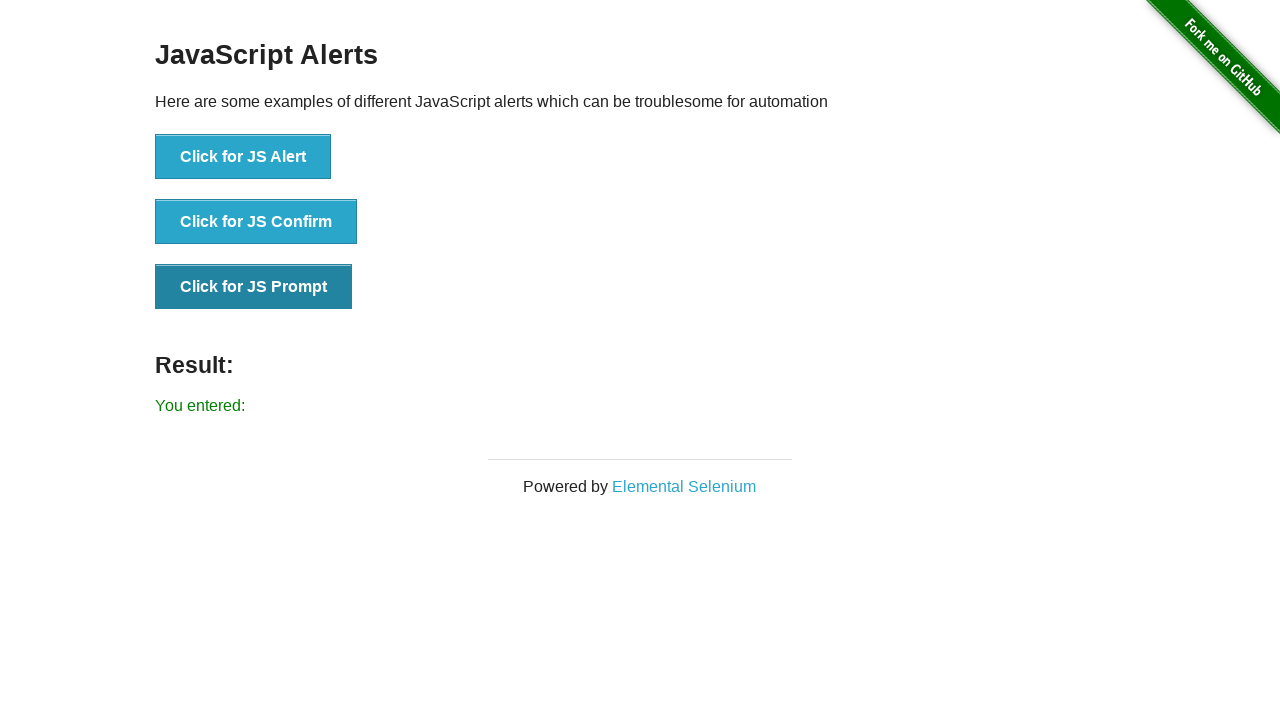